Tests un-marking todo items as complete by unchecking them

Starting URL: https://demo.playwright.dev/todomvc

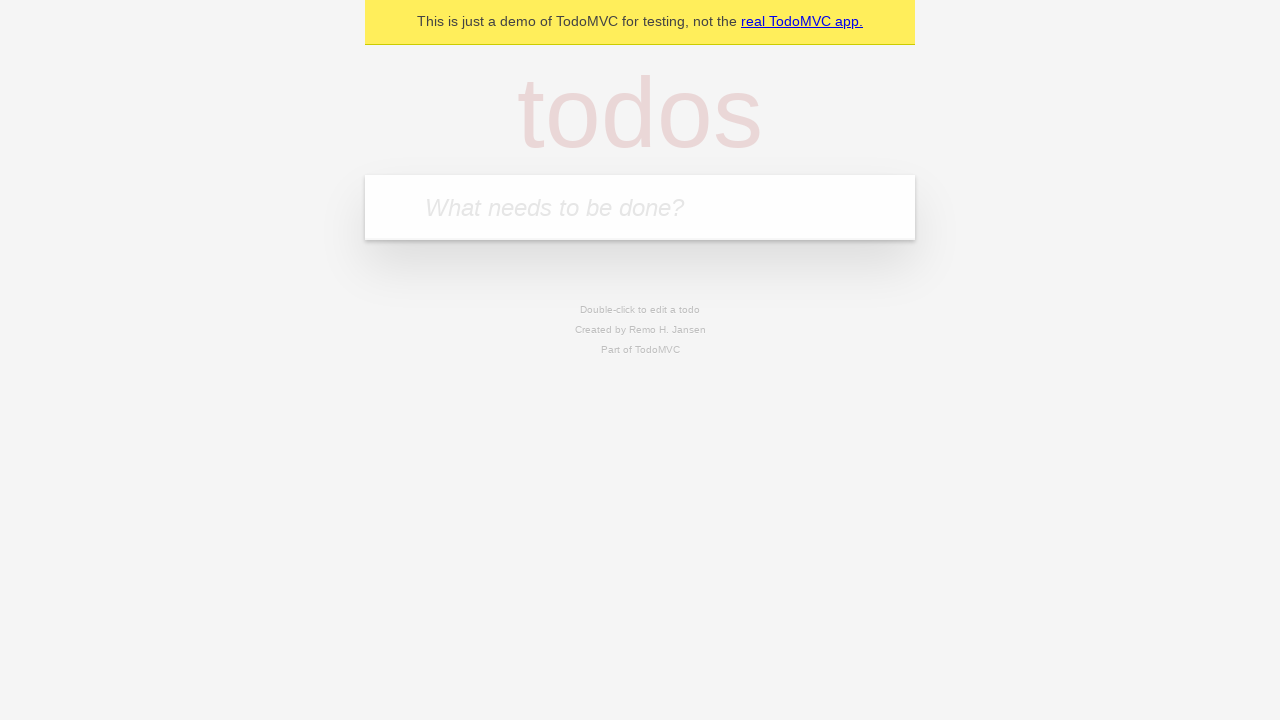

Filled new todo input with 'buy some cheese' on .new-todo
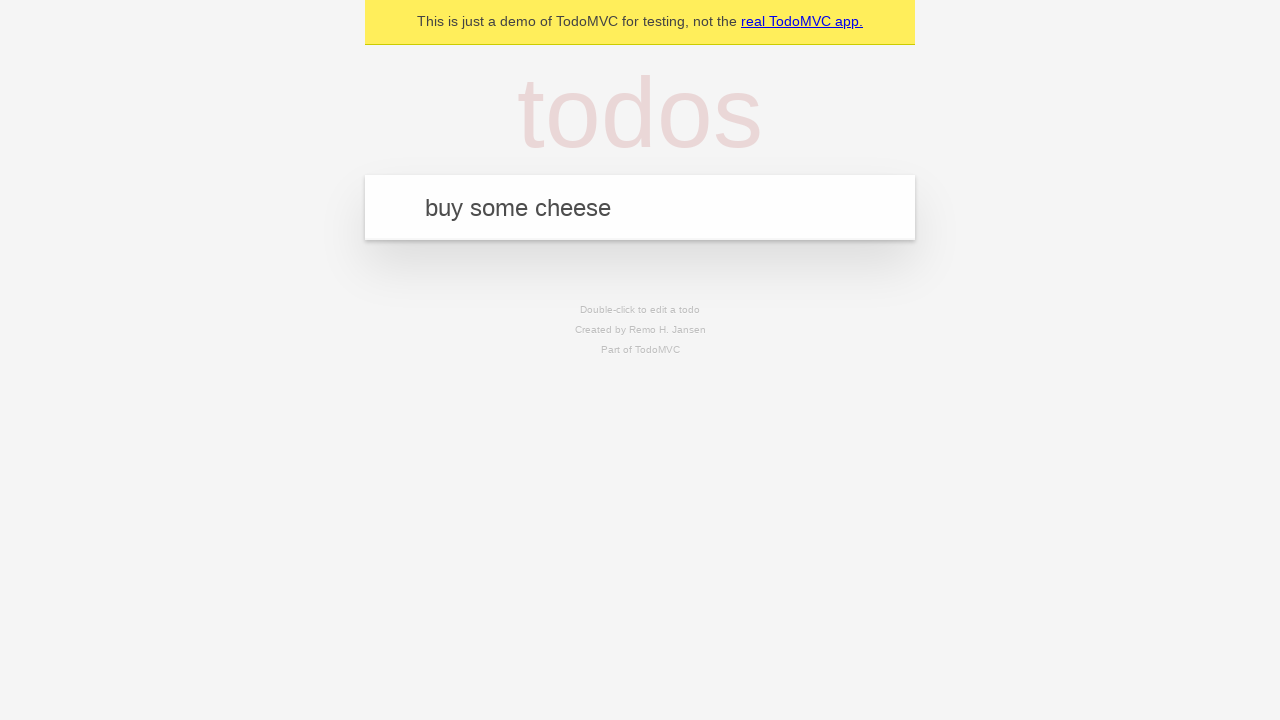

Pressed Enter to create first todo item on .new-todo
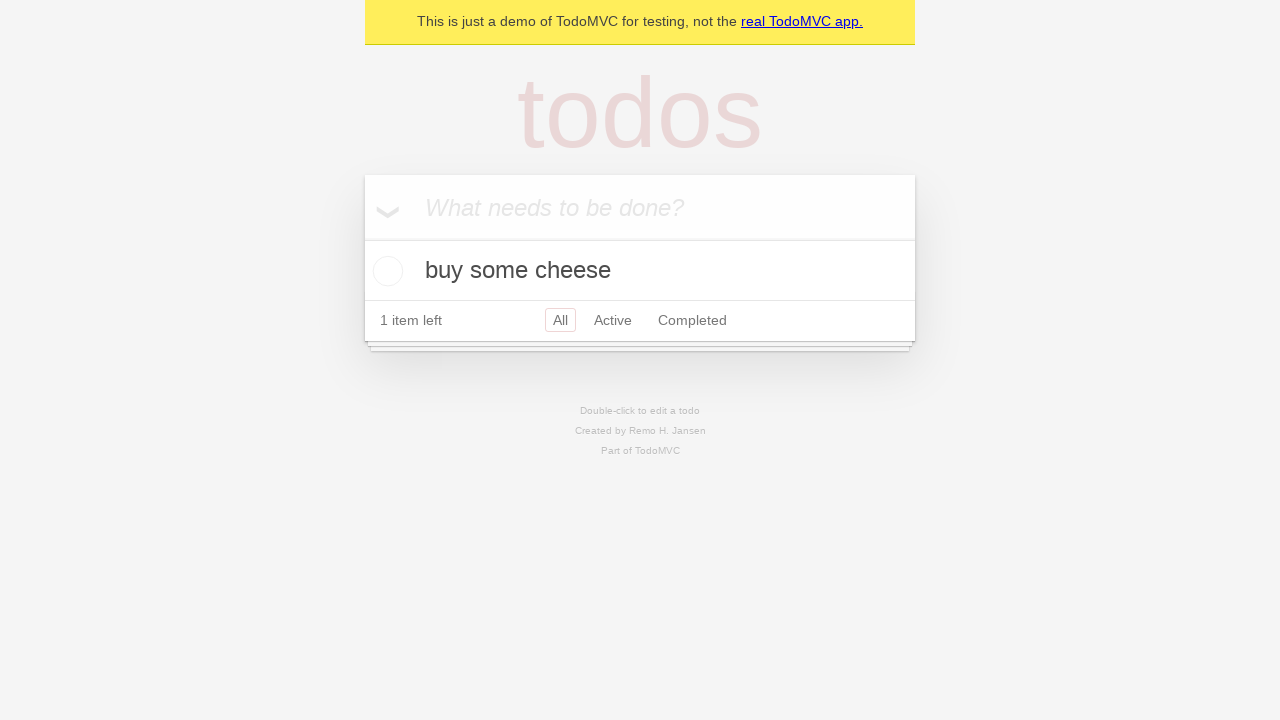

Filled new todo input with 'feed the cat' on .new-todo
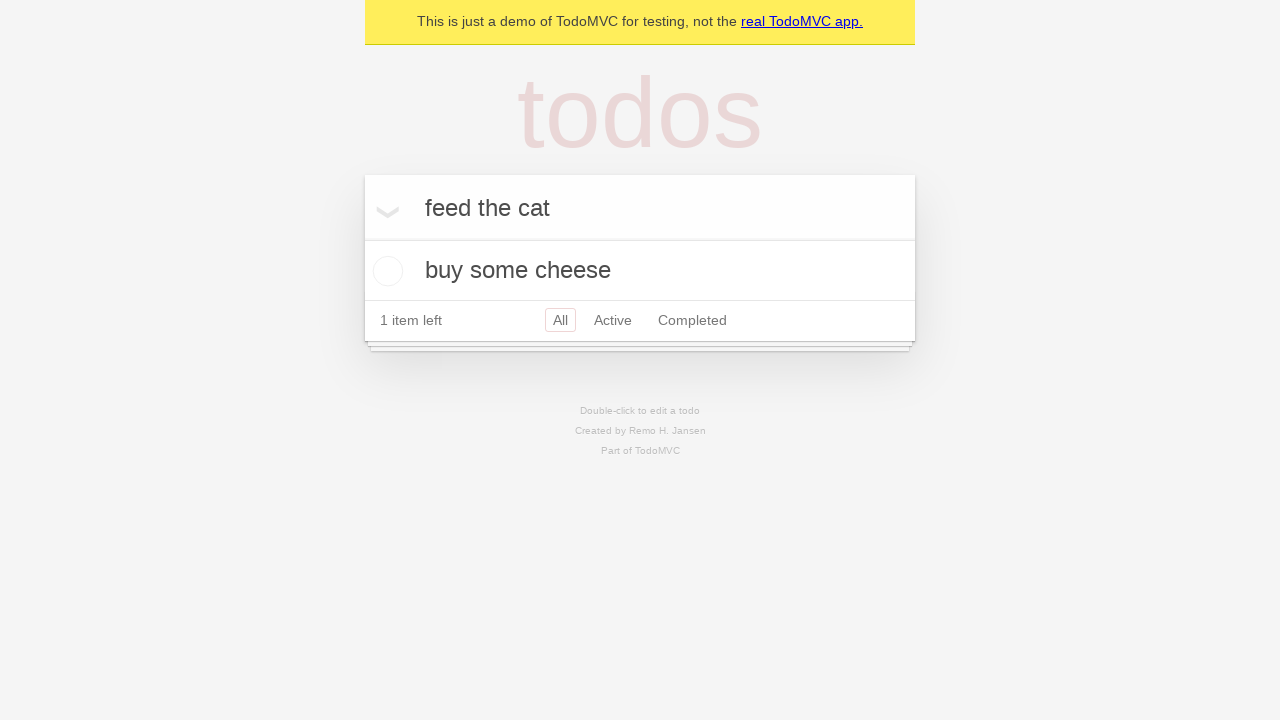

Pressed Enter to create second todo item on .new-todo
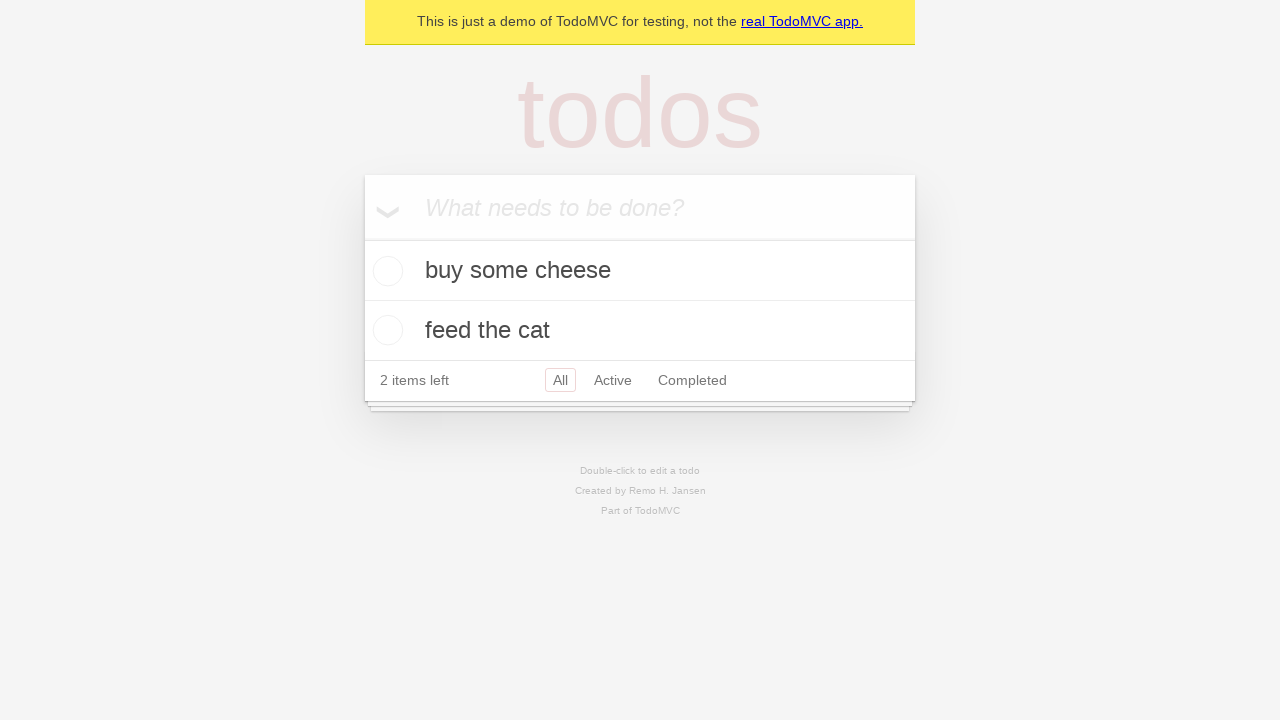

Checked first todo item to mark it complete at (385, 271) on .todo-list li >> nth=0 >> .toggle
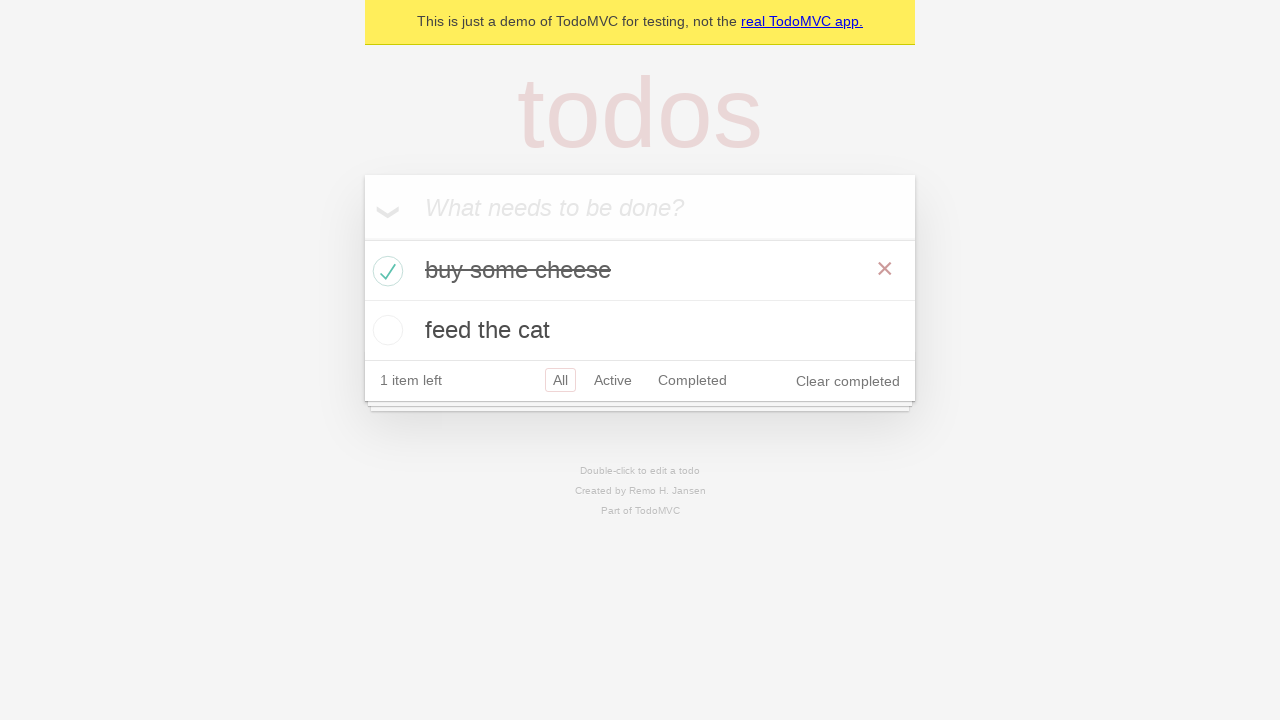

Unchecked first todo item to mark it incomplete at (385, 271) on .todo-list li >> nth=0 >> .toggle
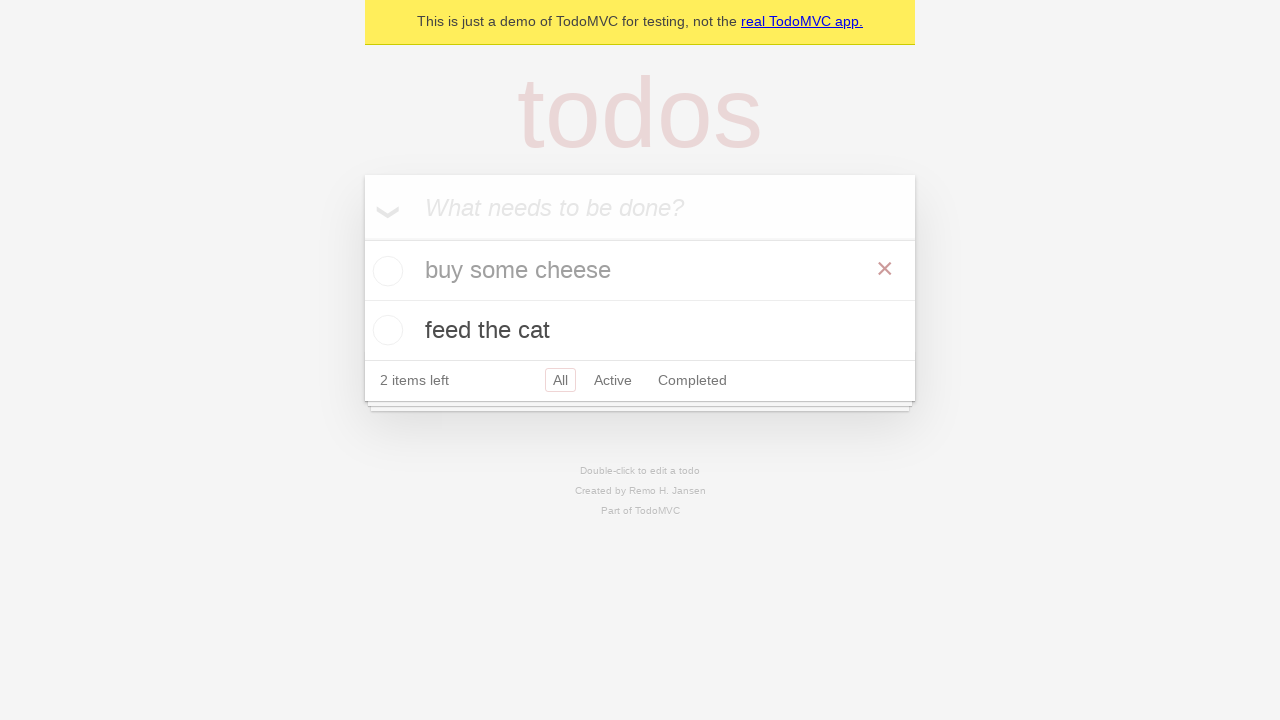

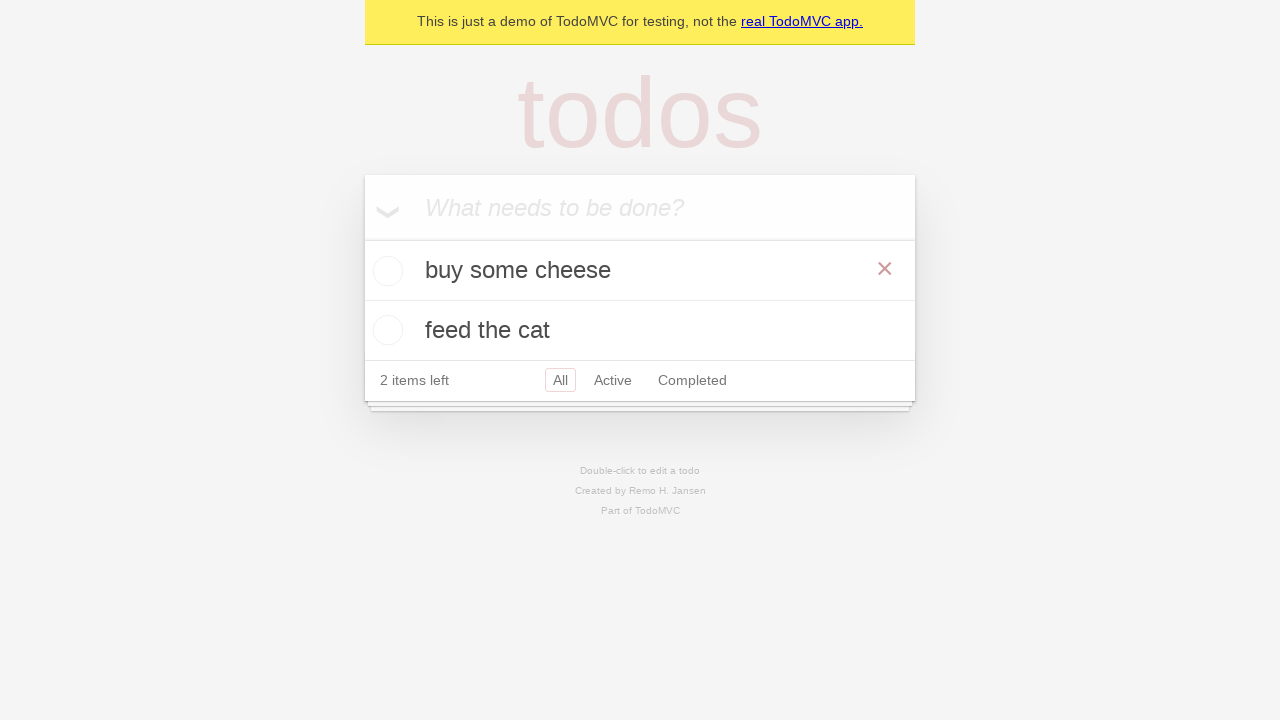